Tests W3Schools search functionality by searching for HTML Tutorial

Starting URL: https://www.w3schools.com/

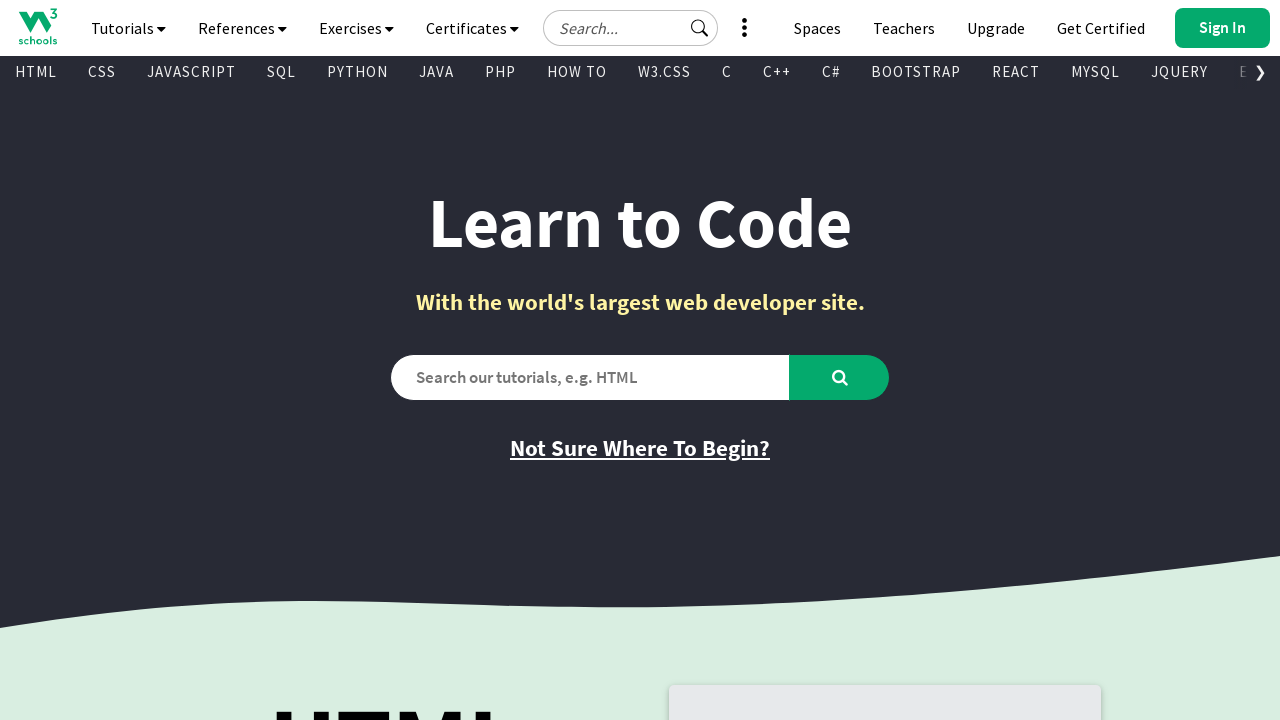

Verified initial page title is 'W3Schools Online Web Tutorials'
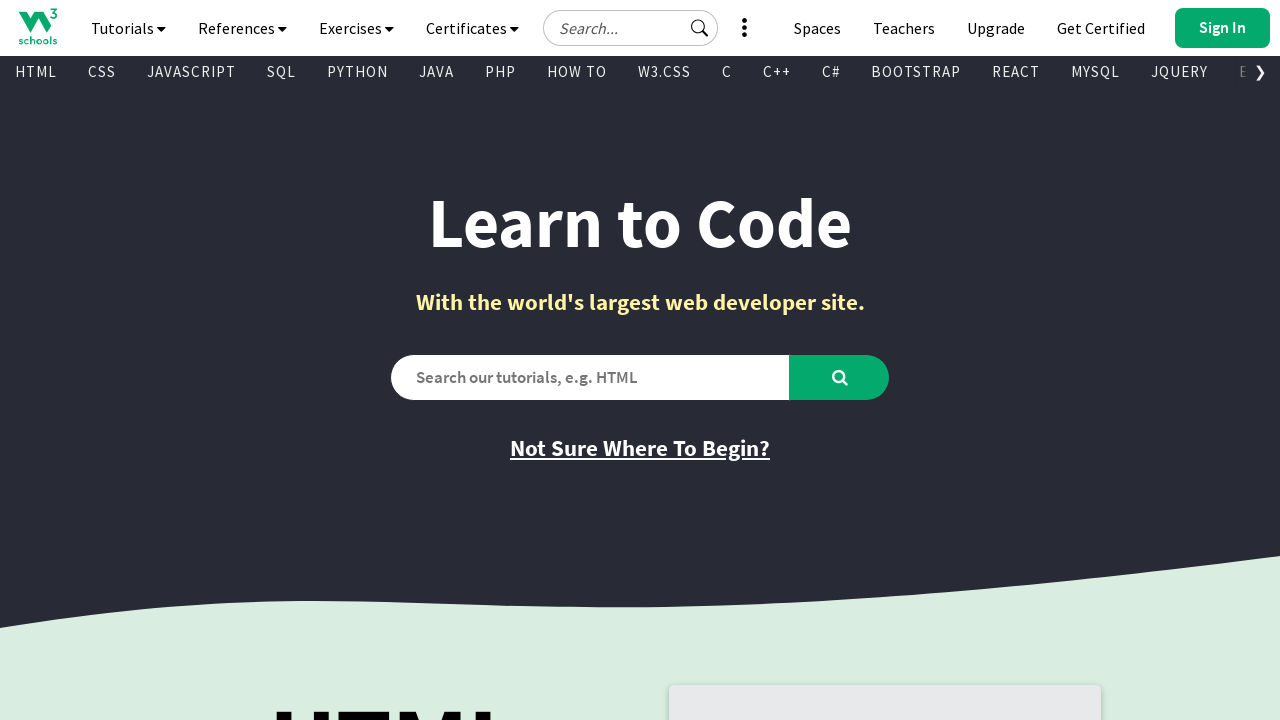

Filled search box with 'HTML Tutorial' on #search2
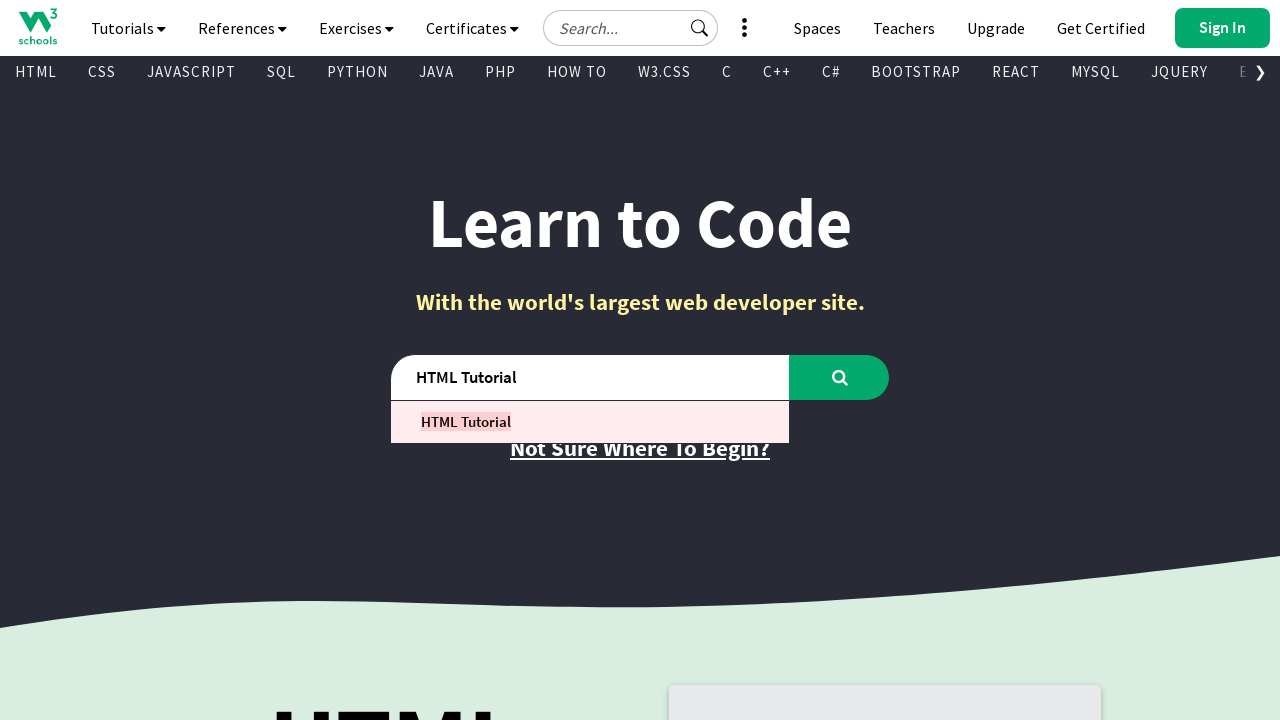

Clicked search button to search for HTML Tutorial at (840, 377) on #learntocode_searchbtn
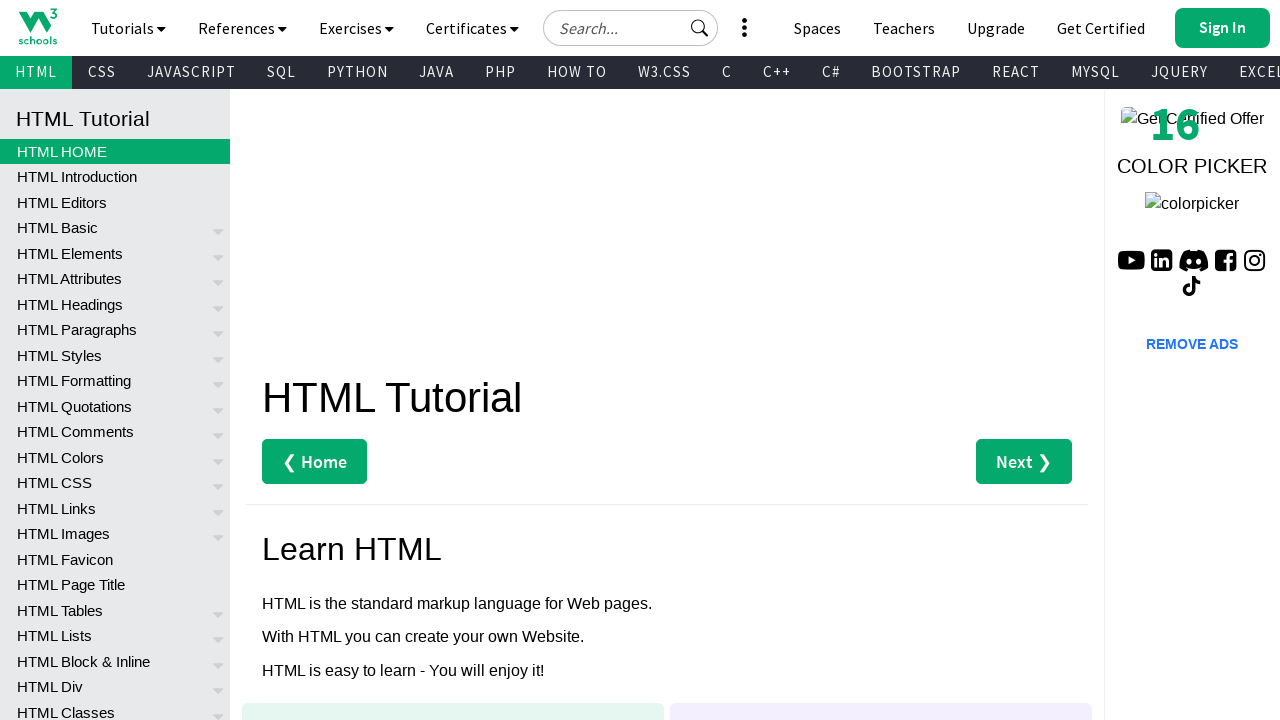

Waited for page load to complete
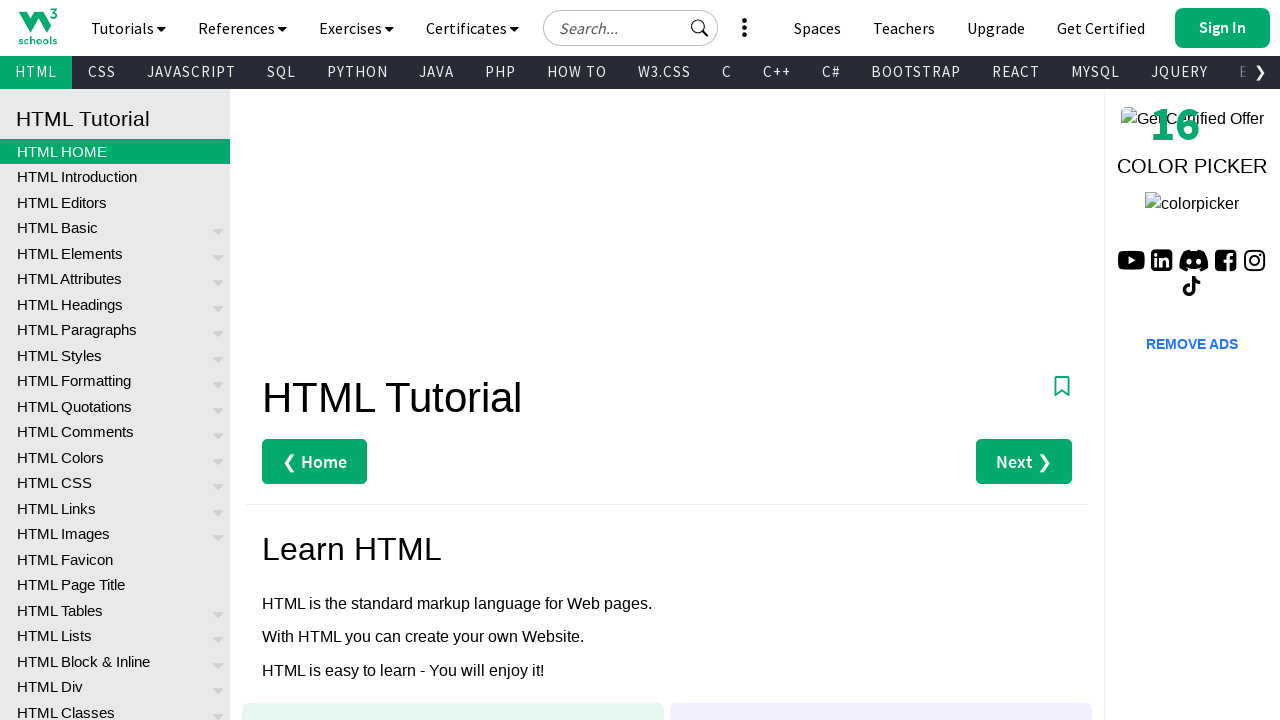

Verified page title changed to 'HTML Tutorial'
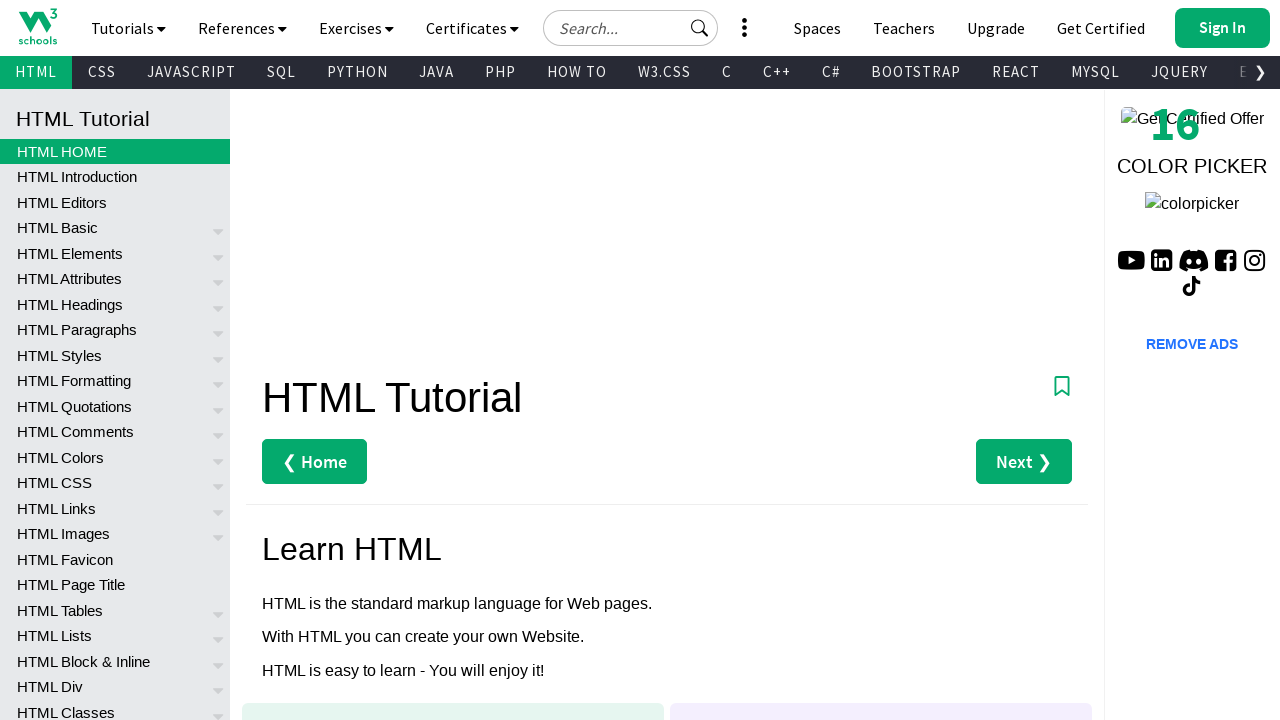

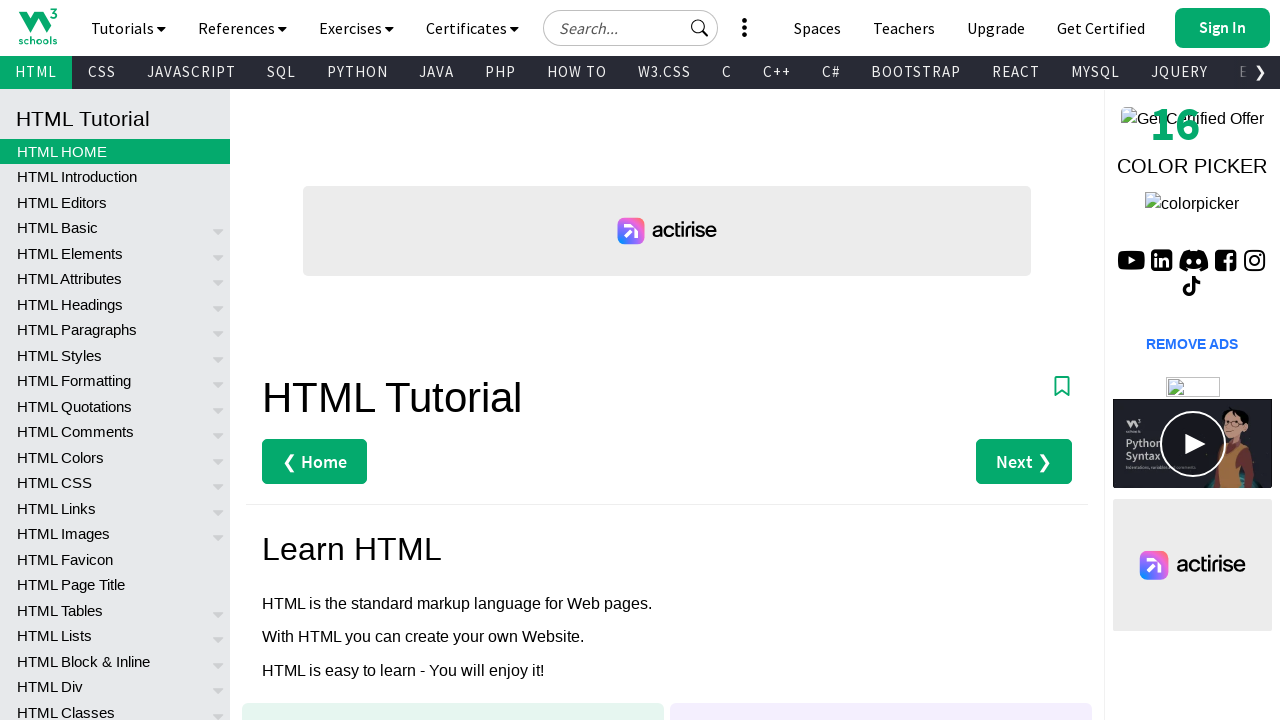